Tests displaying jQuery Growl notifications on a page by injecting jQuery, jQuery Growl library, and its styles, then triggering various notification messages (plain, error, notice, warning).

Starting URL: http://the-internet.herokuapp.com

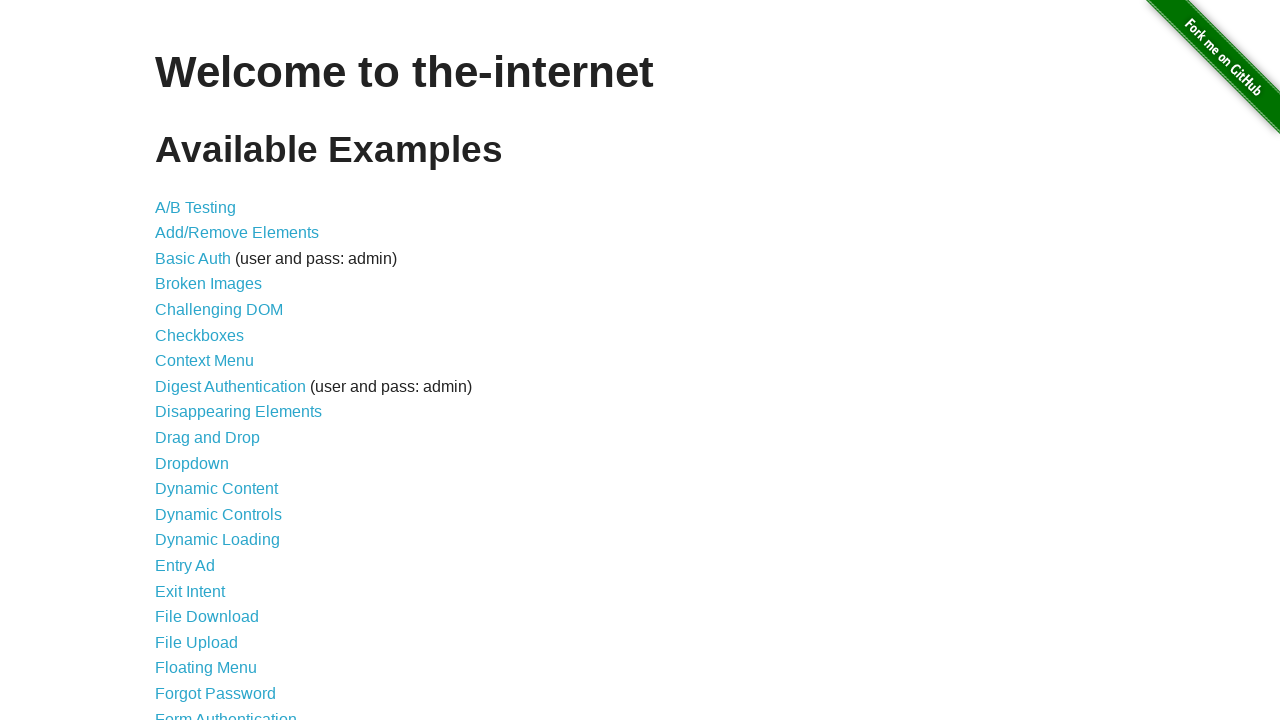

Injected jQuery library if not already present
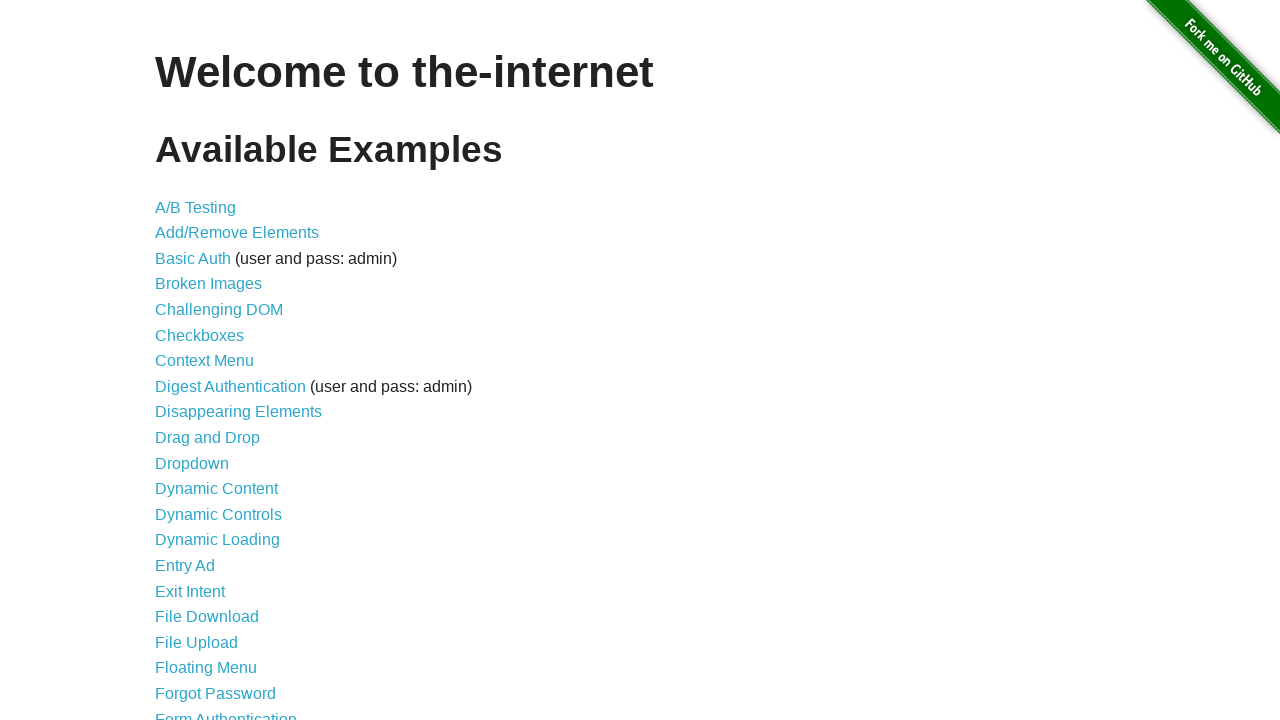

jQuery library loaded successfully
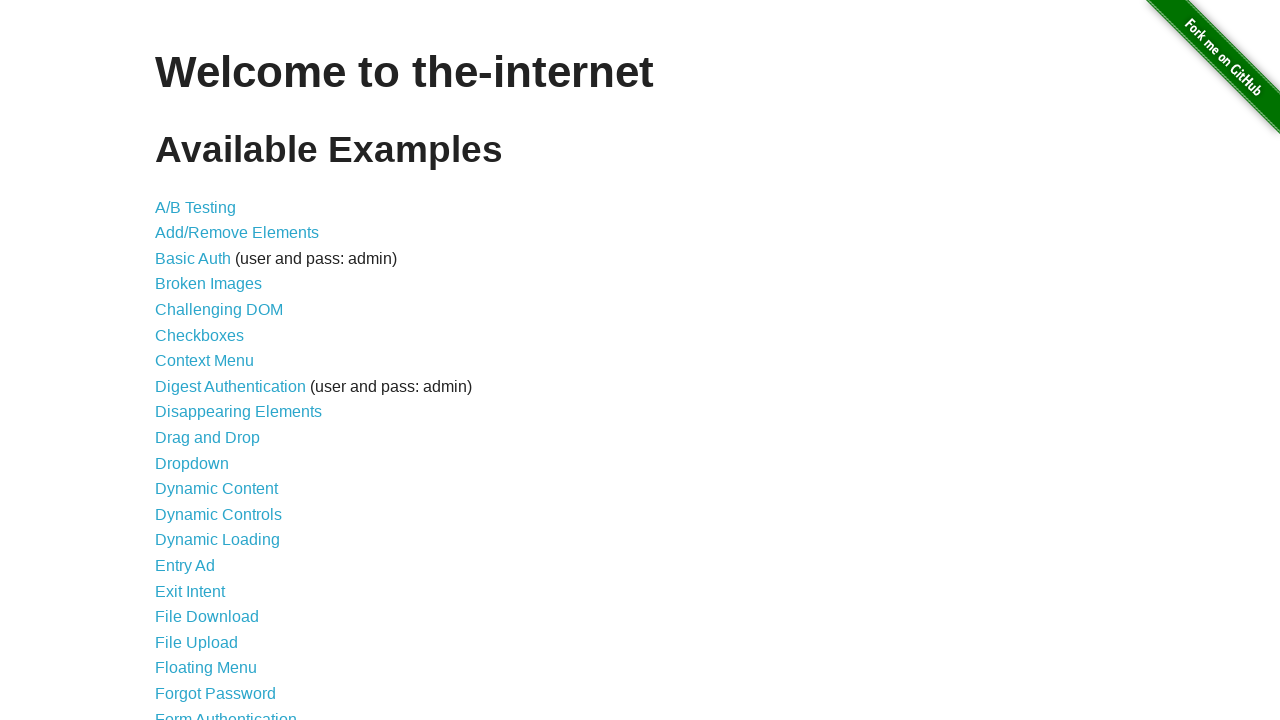

Injected jQuery Growl library
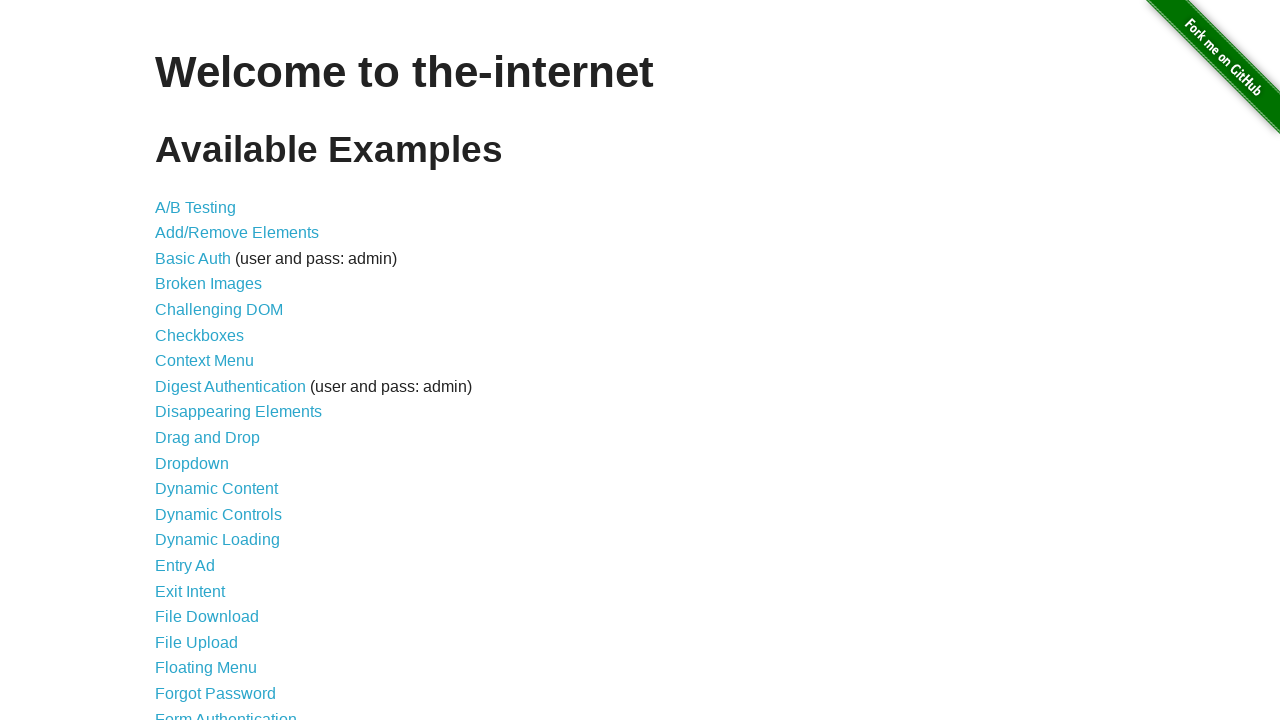

Injected jQuery Growl CSS styles
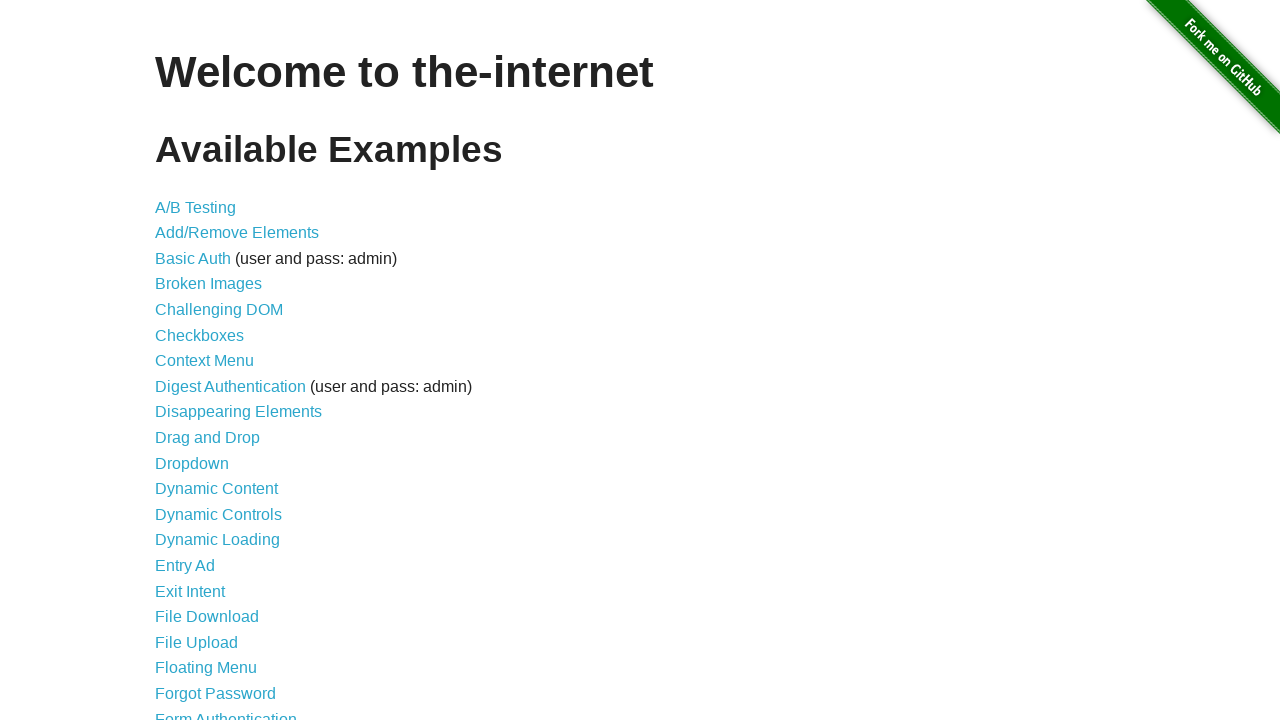

jQuery Growl library ready and available
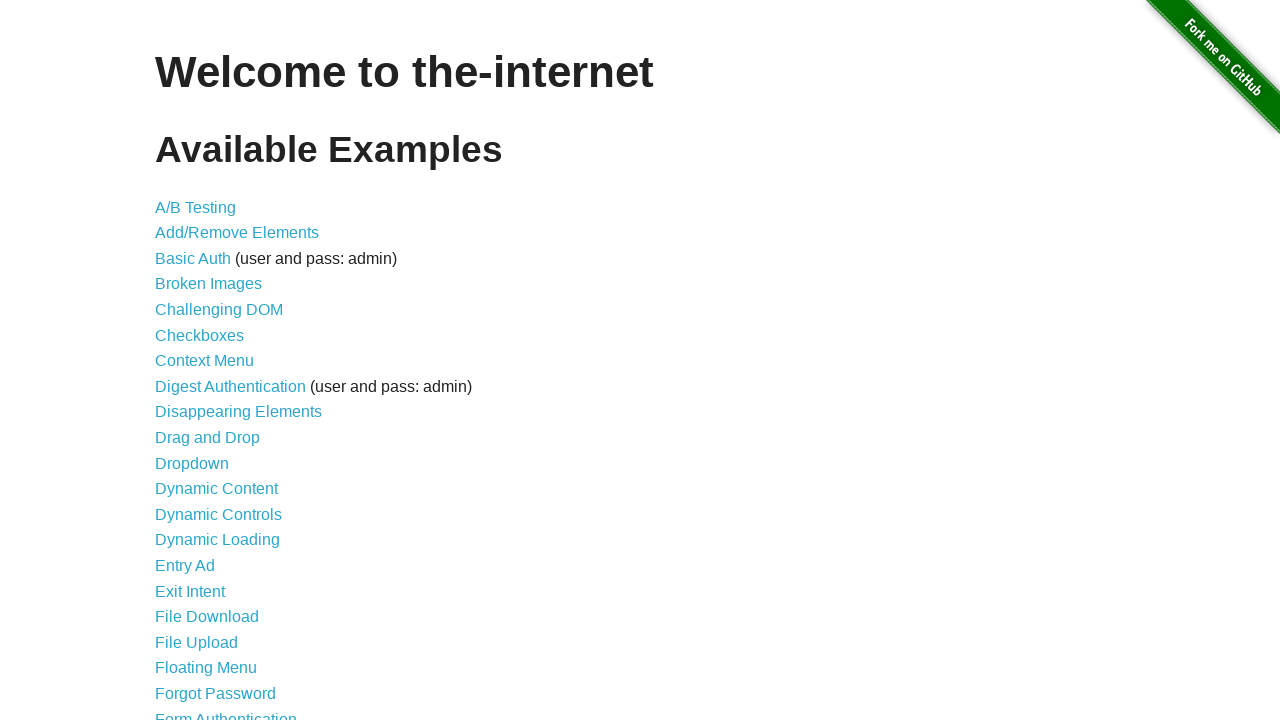

Displayed plain Growl notification with title 'GET' and message '/'
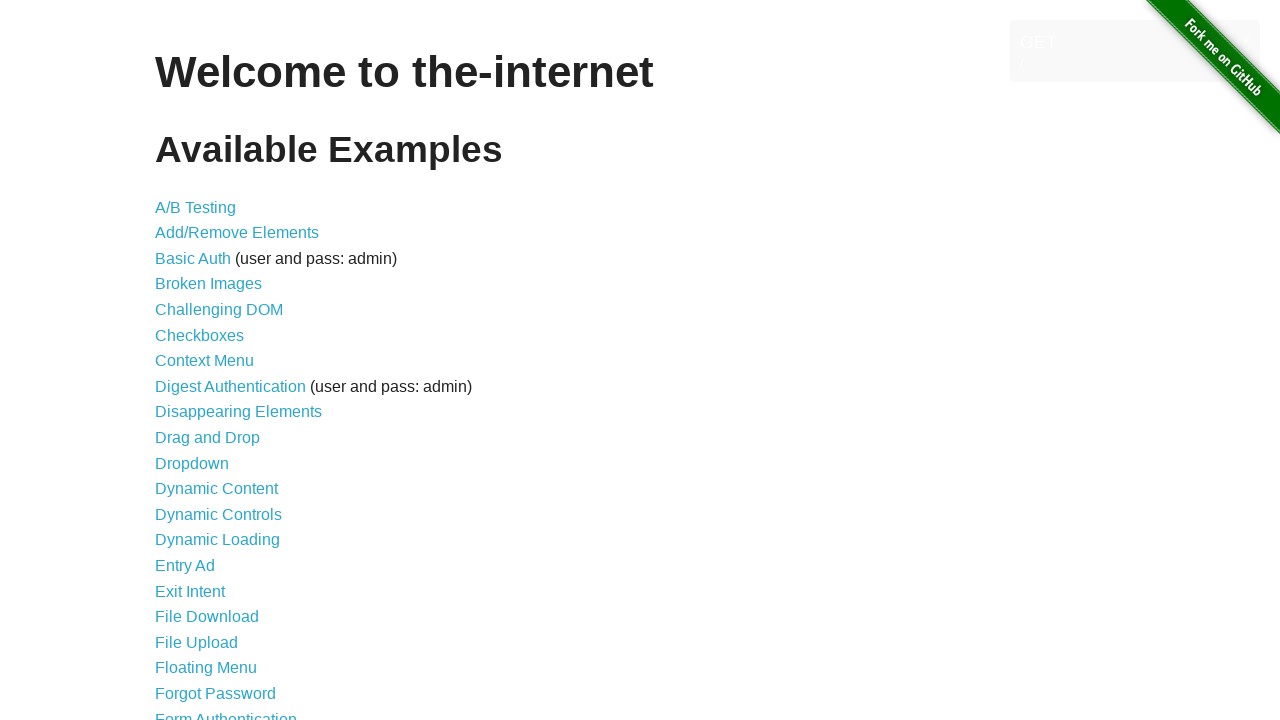

Displayed error Growl notification
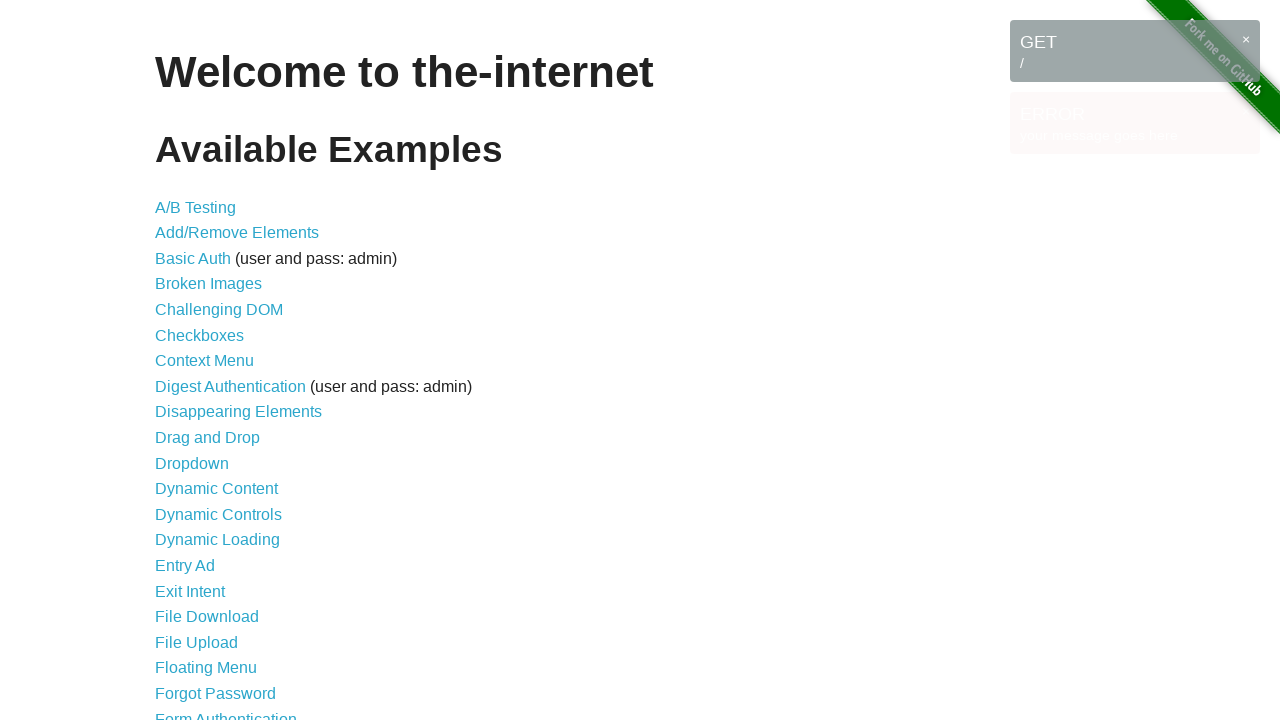

Displayed notice Growl notification
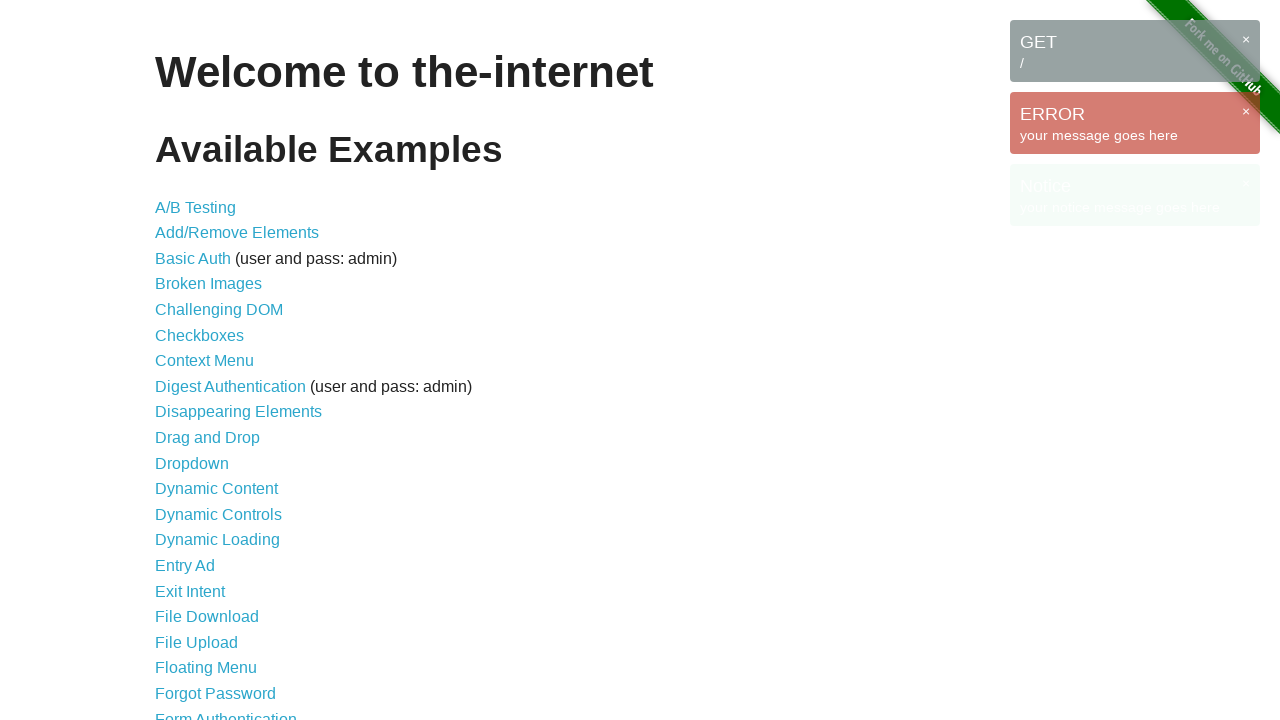

Displayed warning Growl notification
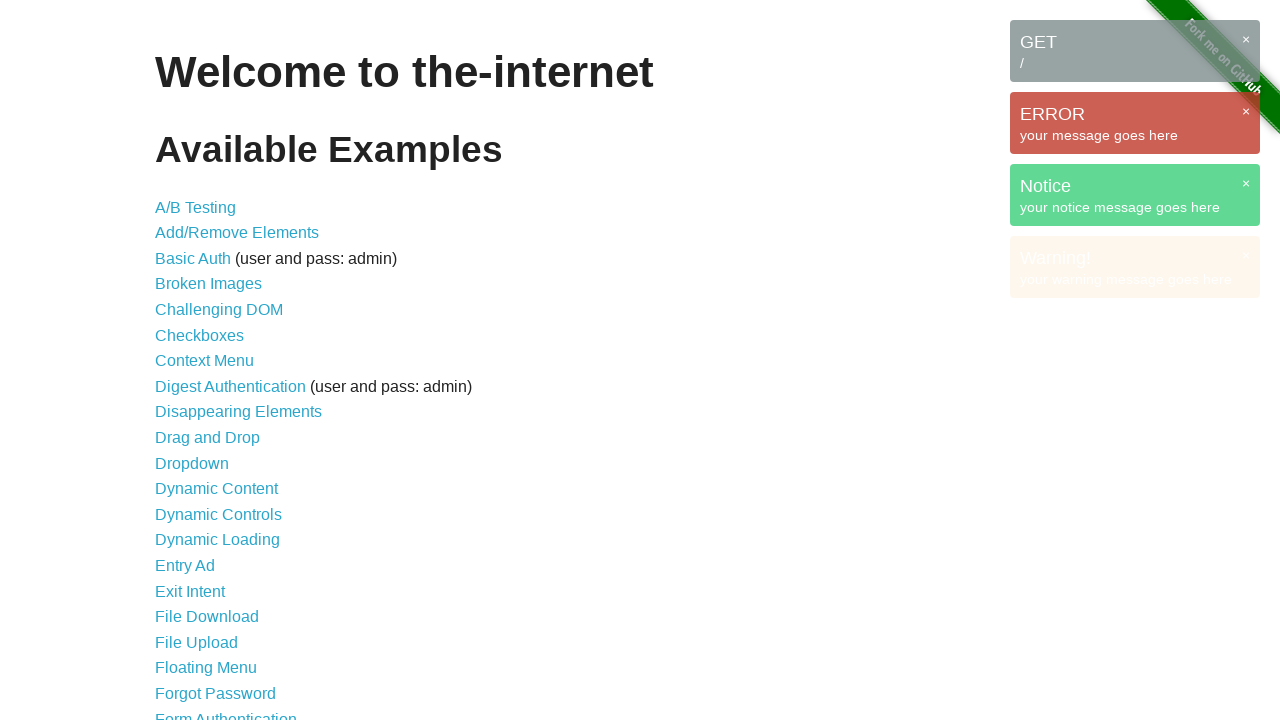

All Growl notification messages are visible on the page
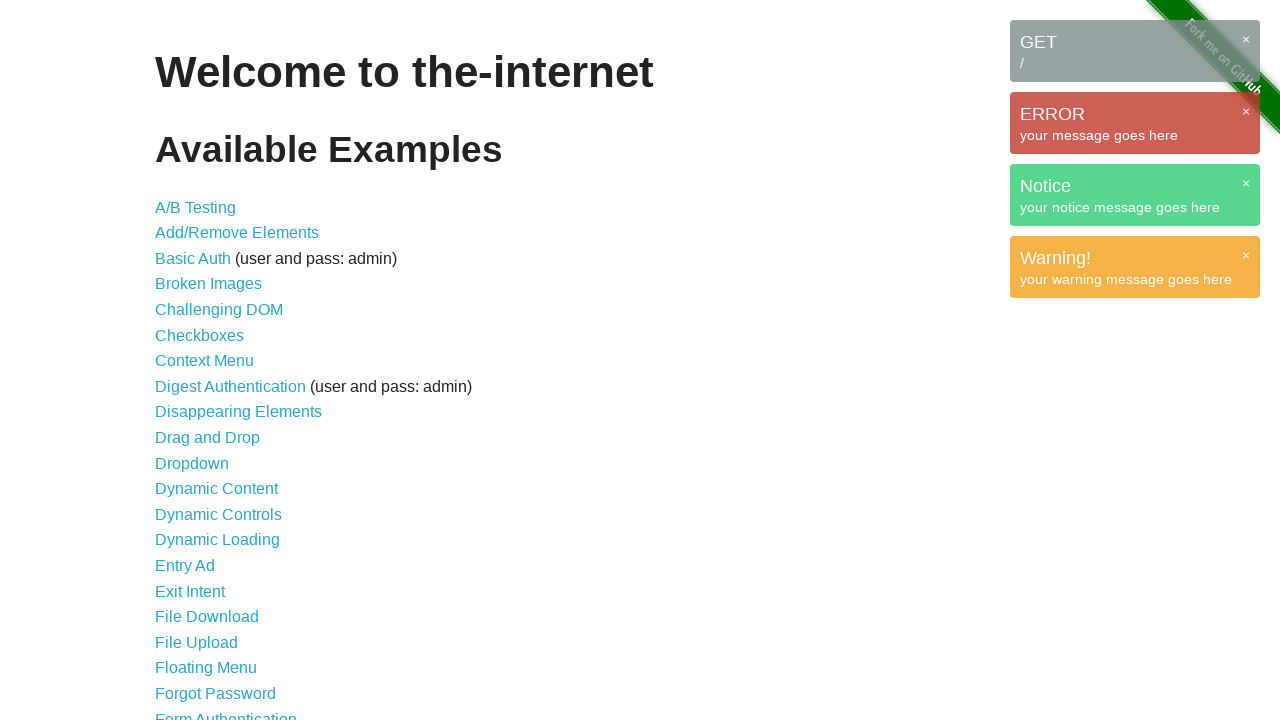

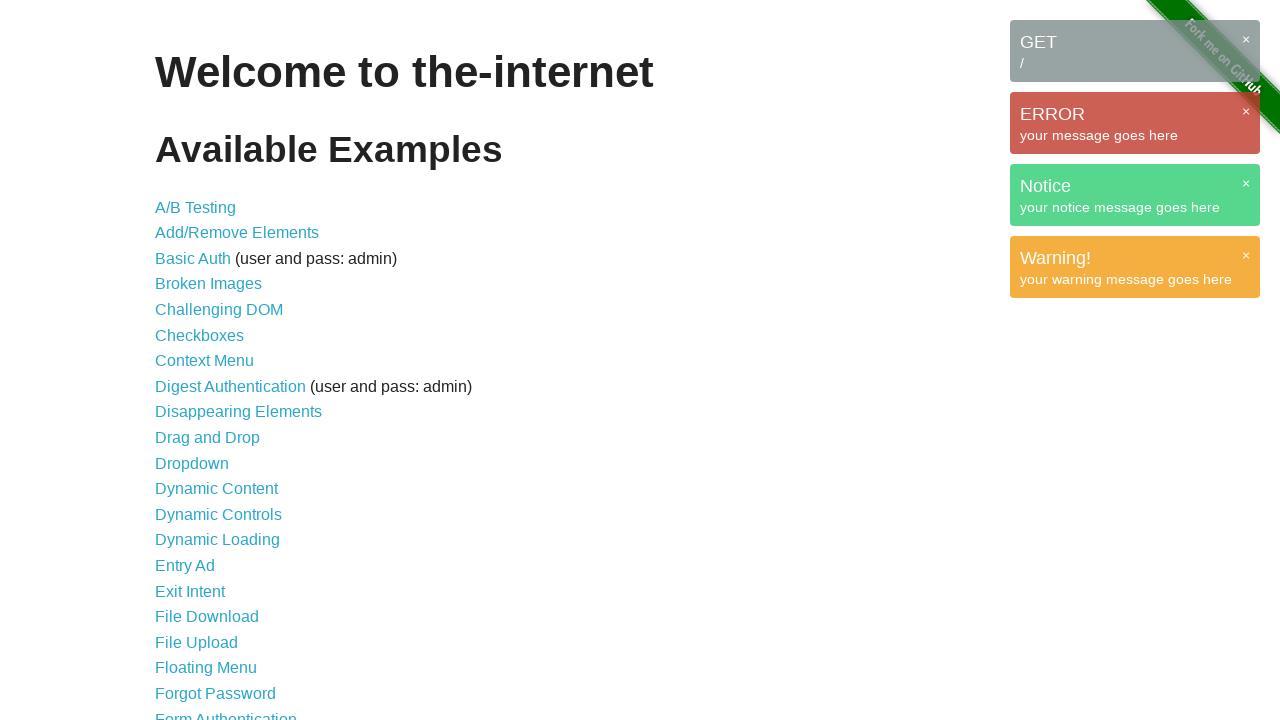